Tests adding a new employee by clicking the add employee button, selecting the new employee entry, filling in name, phone, and title fields, then saving the employee.

Starting URL: https://devmountain-qa.github.io/employee-manager/1.2_Version/index.html

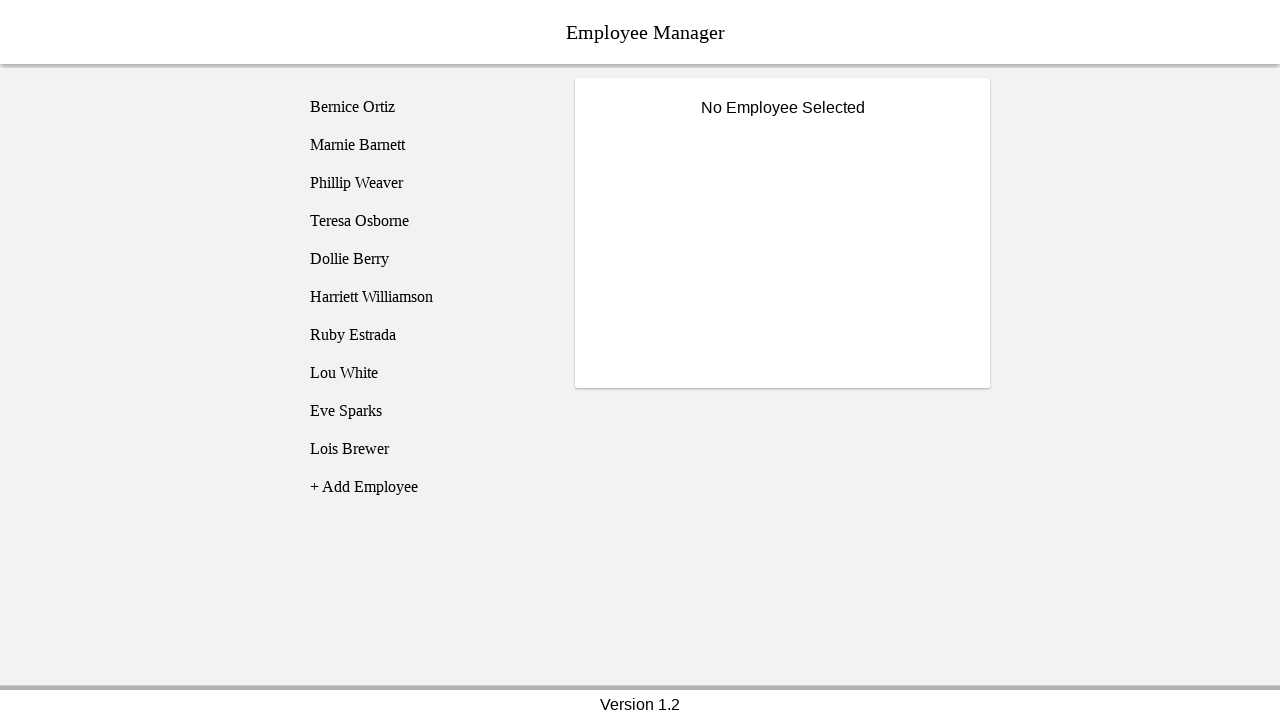

Waited for page header to load
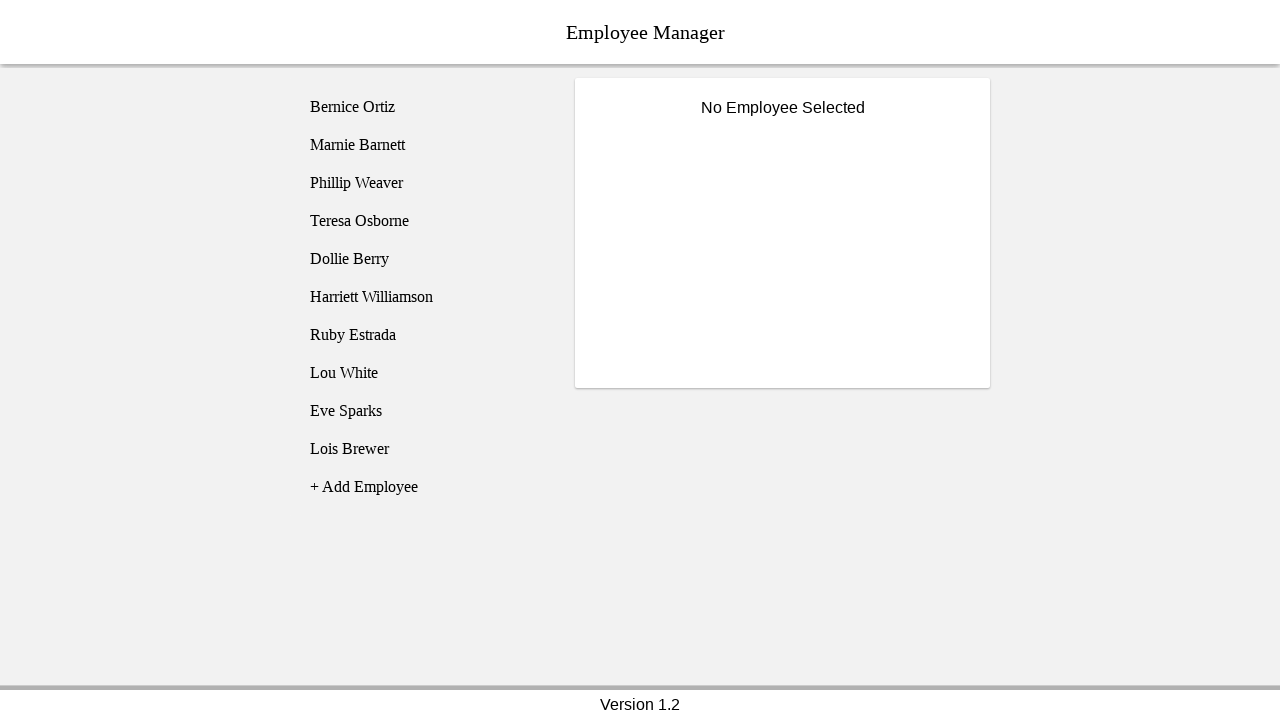

Clicked add employee button at (425, 487) on [name='addEmployee']
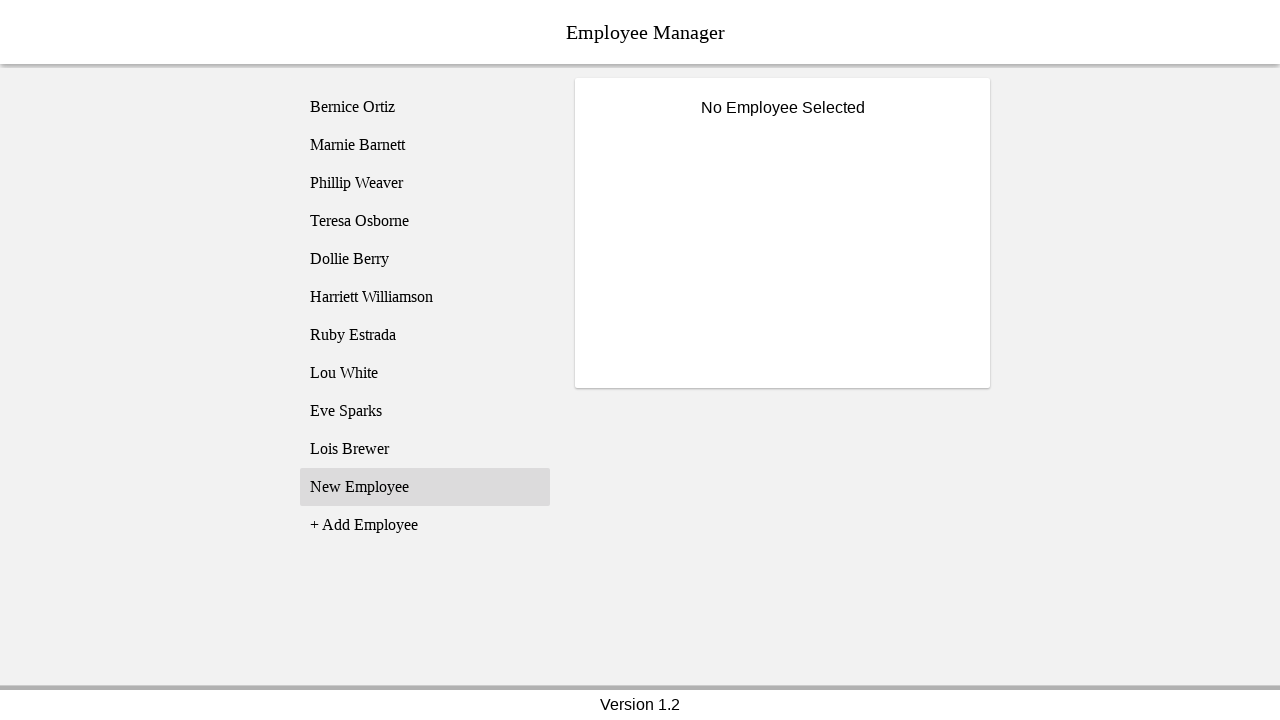

Selected new employee entry from list at (425, 487) on li.listText:nth-of-type(11)
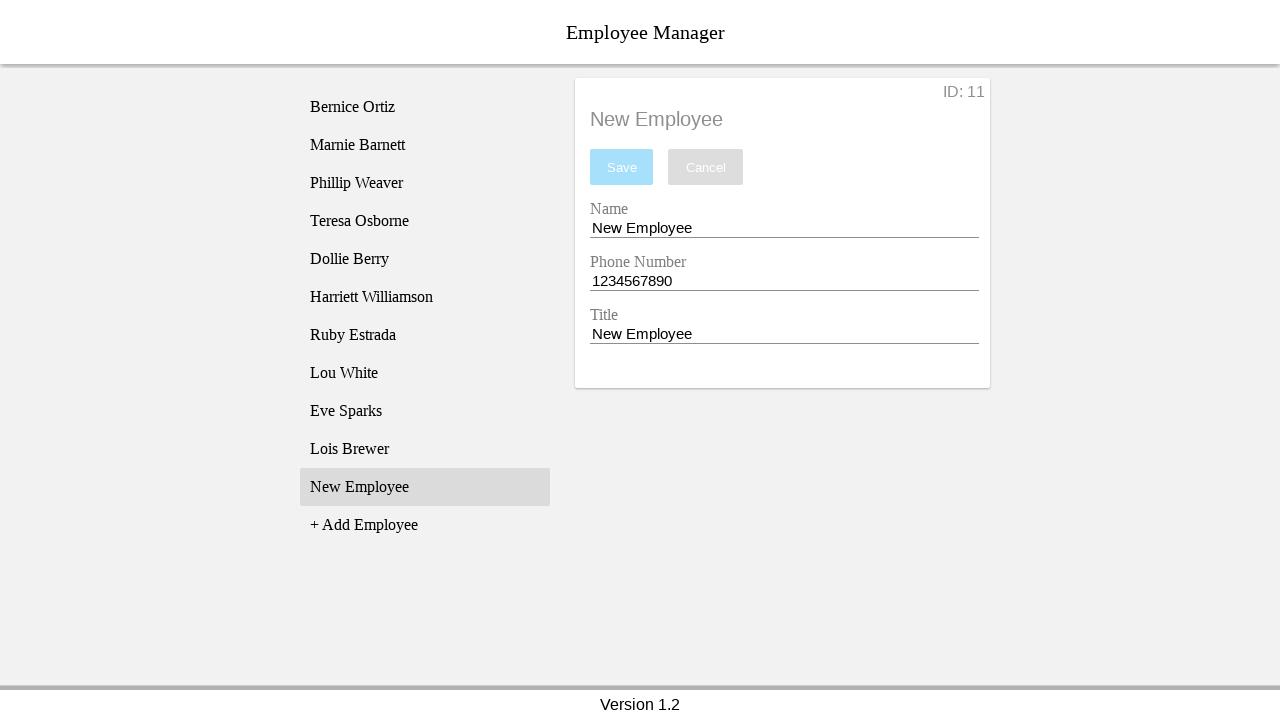

Filled name field with 'Test Name' on [name='nameEntry']
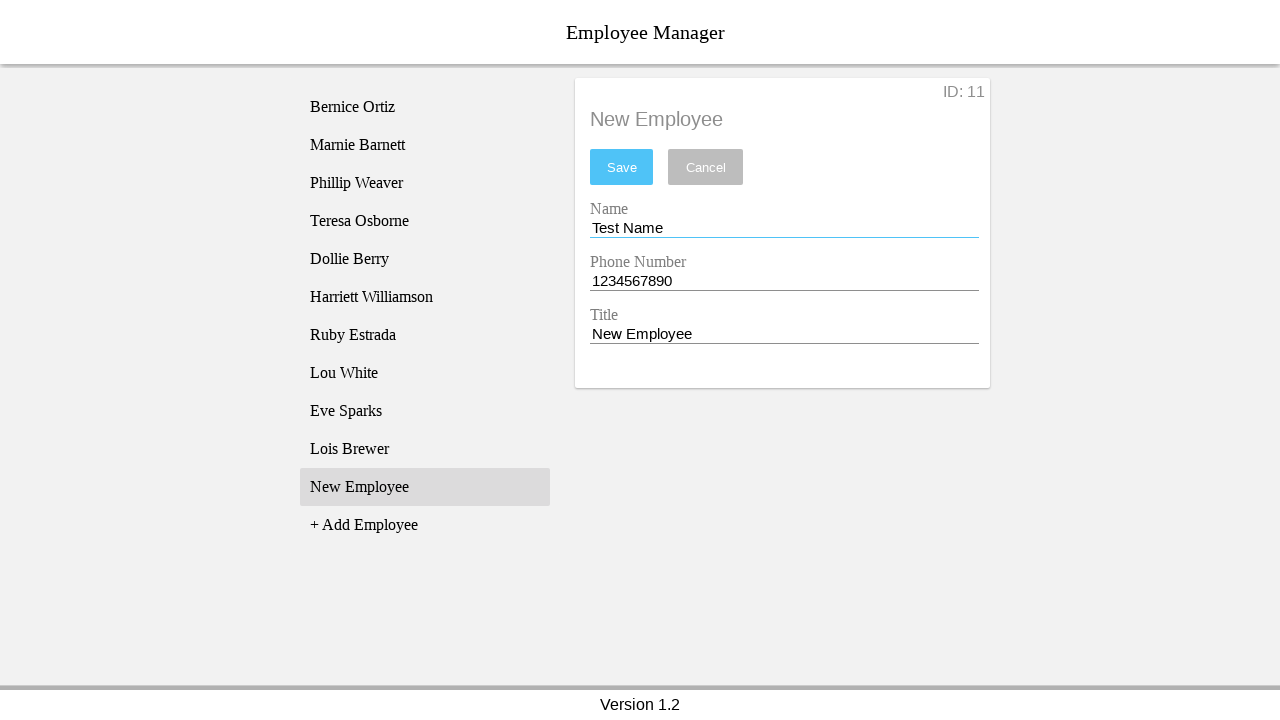

Filled phone field with '1234567890' on [name='phoneEntry']
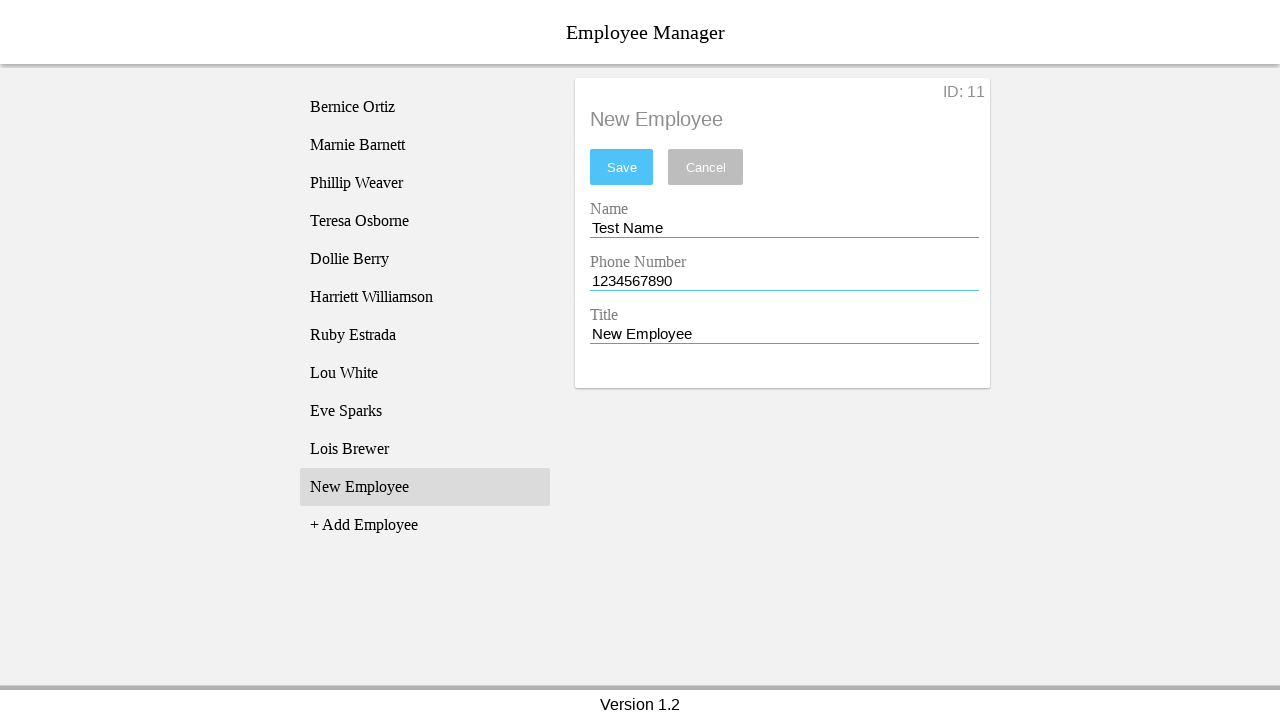

Filled title field with 'CEO of CEO' on [name='titleEntry']
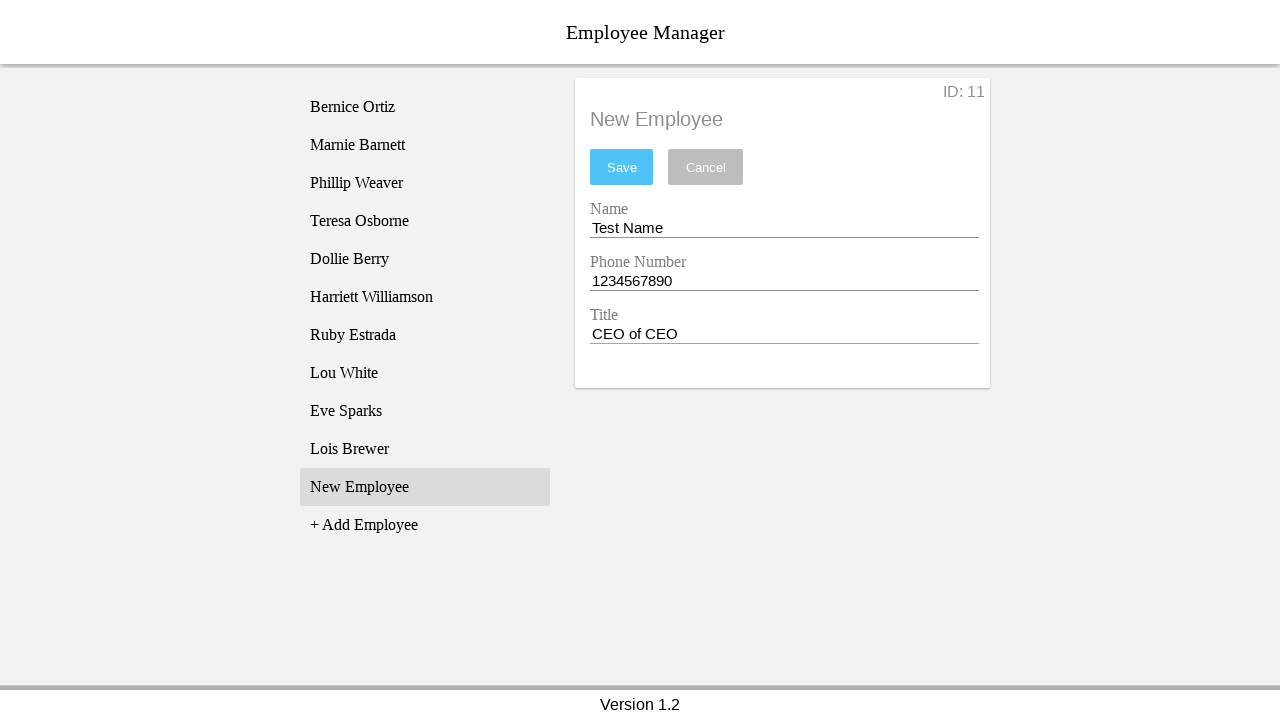

Clicked save button to save employee at (622, 167) on #saveBtn
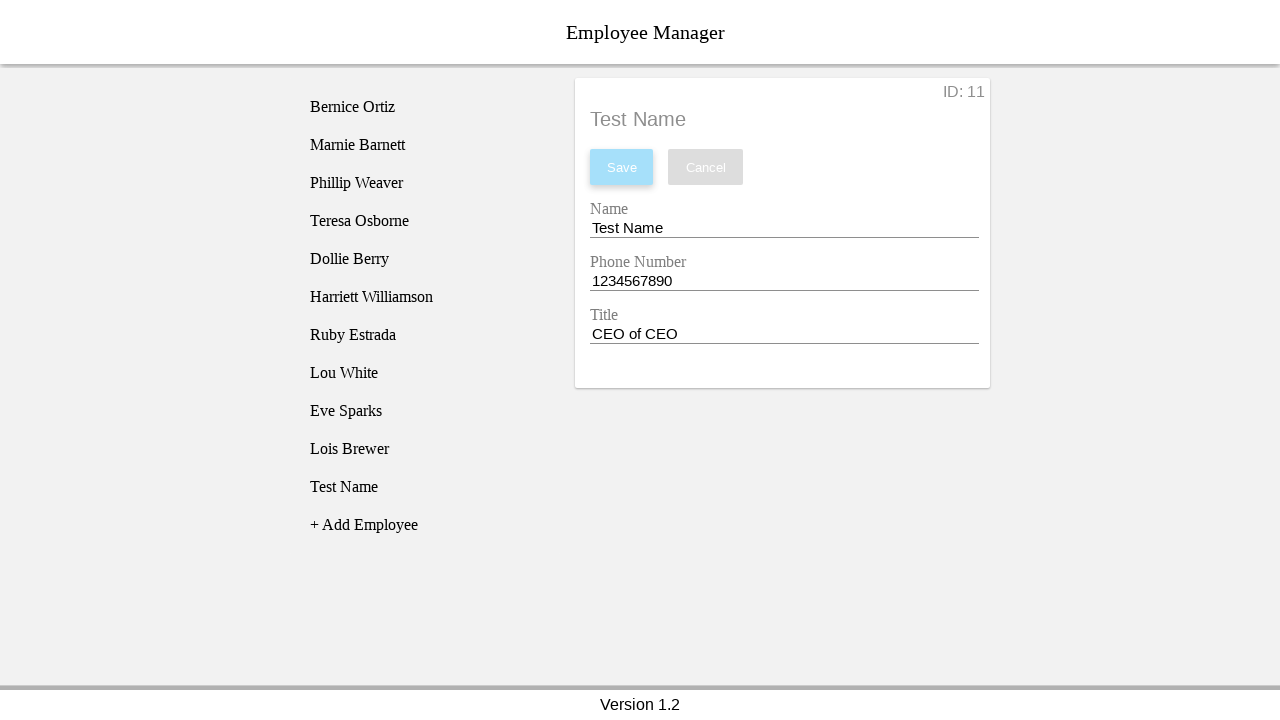

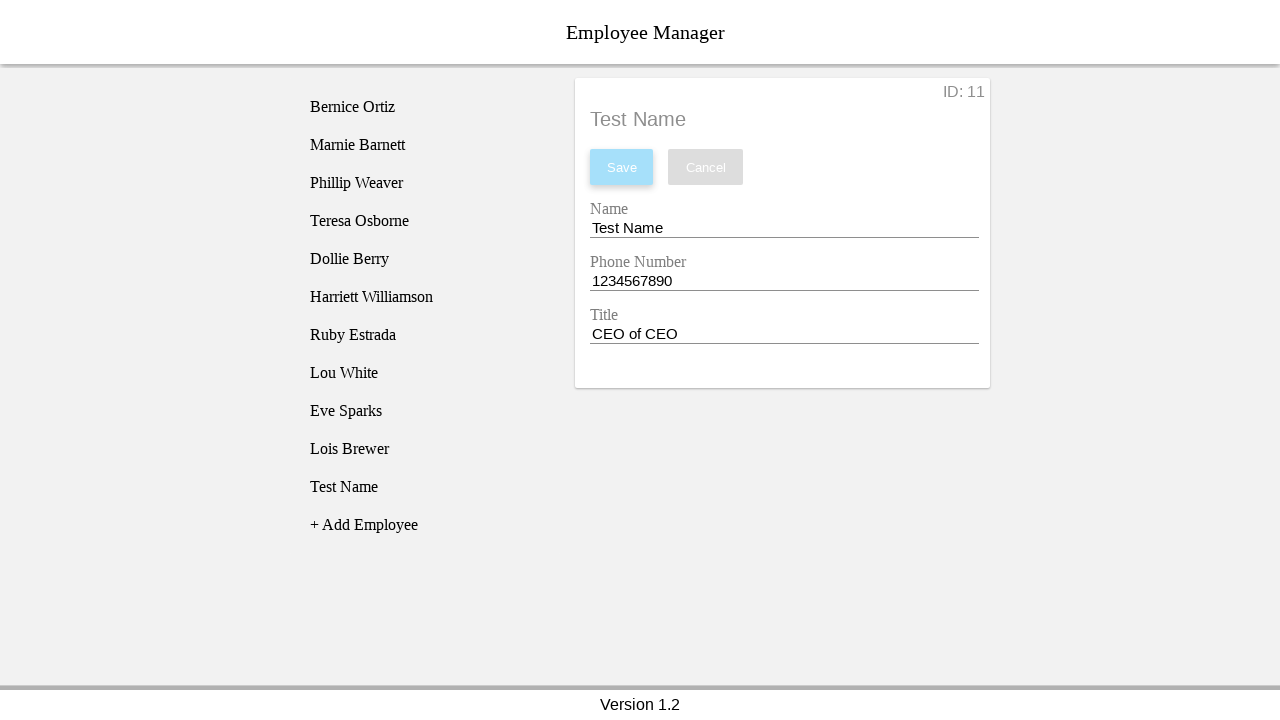